Tests a todo application by adding multiple todo items and then marking all of them as completed

Starting URL: https://example.cypress.io/todo

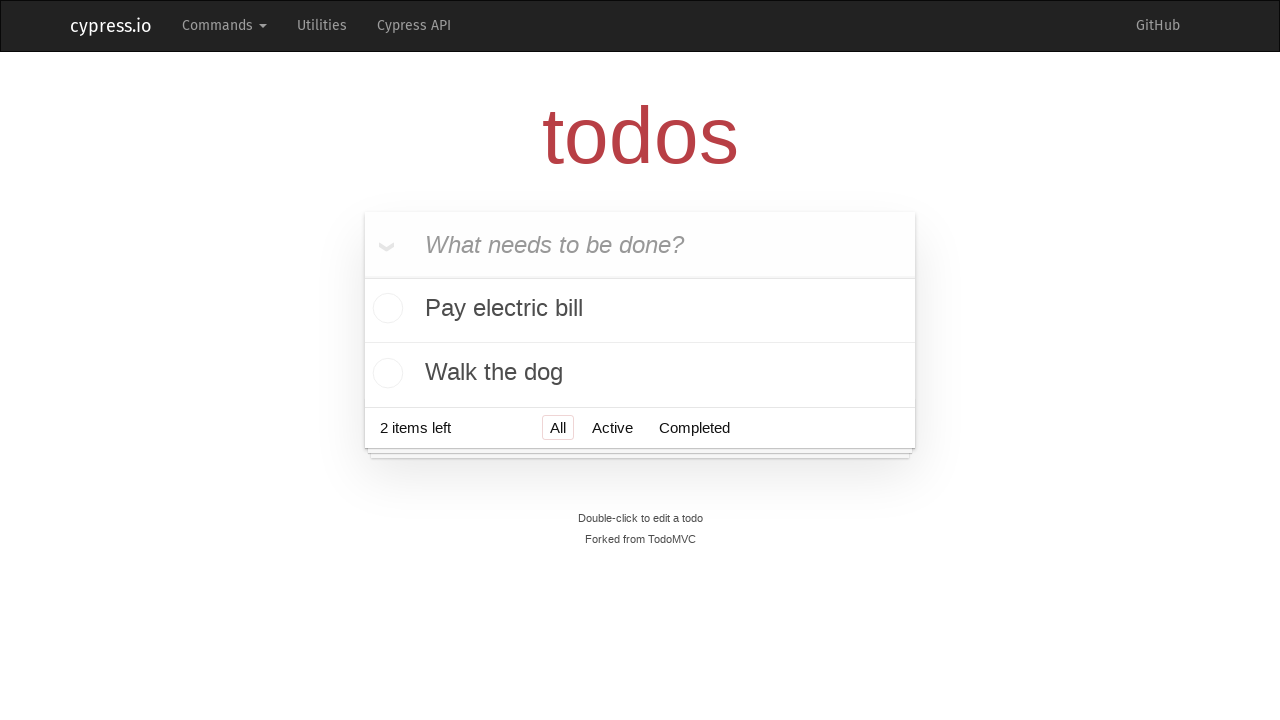

Filled todo input field with 'Visit Paris' on .new-todo
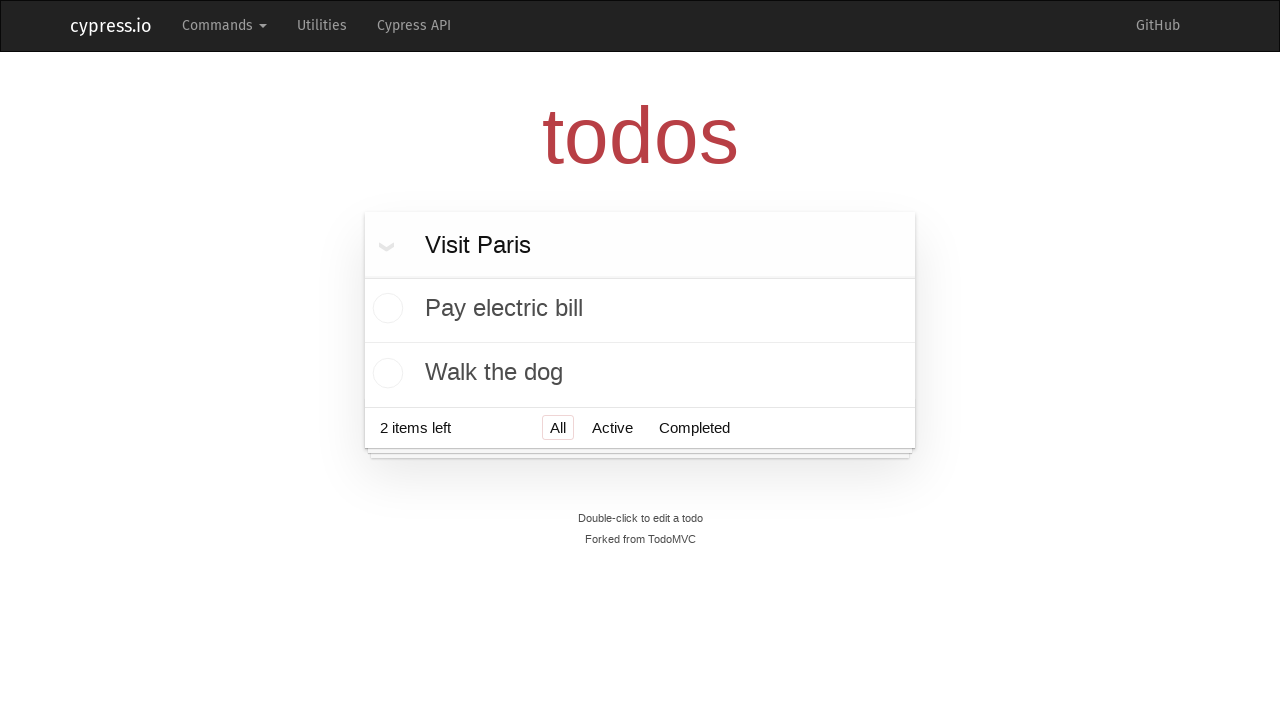

Pressed Enter to add 'Visit Paris' to the todo list on .new-todo
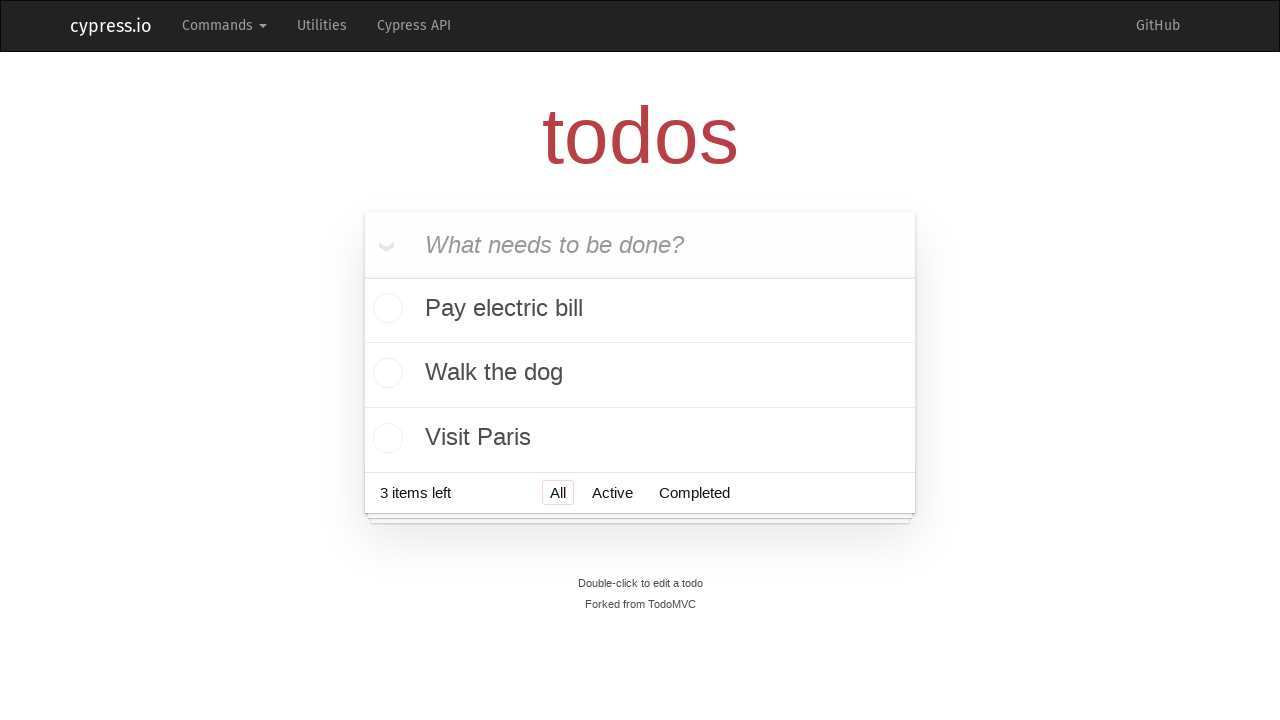

Filled todo input field with 'Visit Prague' on .new-todo
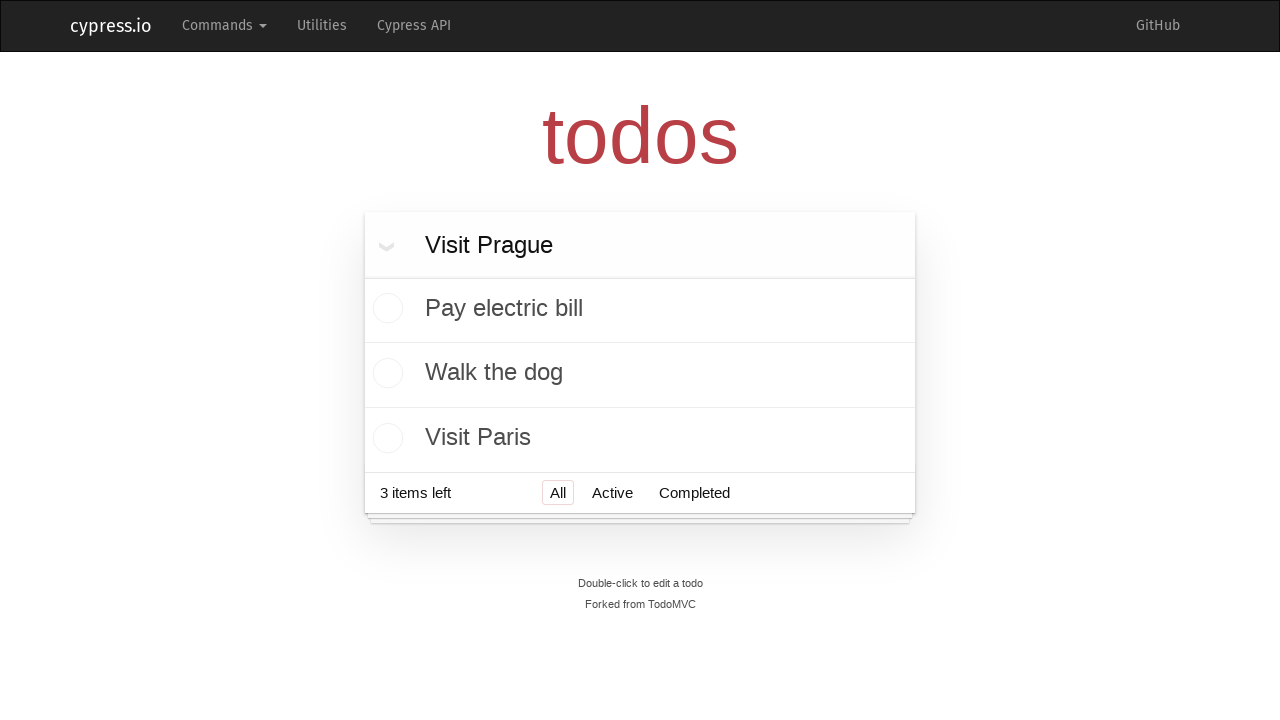

Pressed Enter to add 'Visit Prague' to the todo list on .new-todo
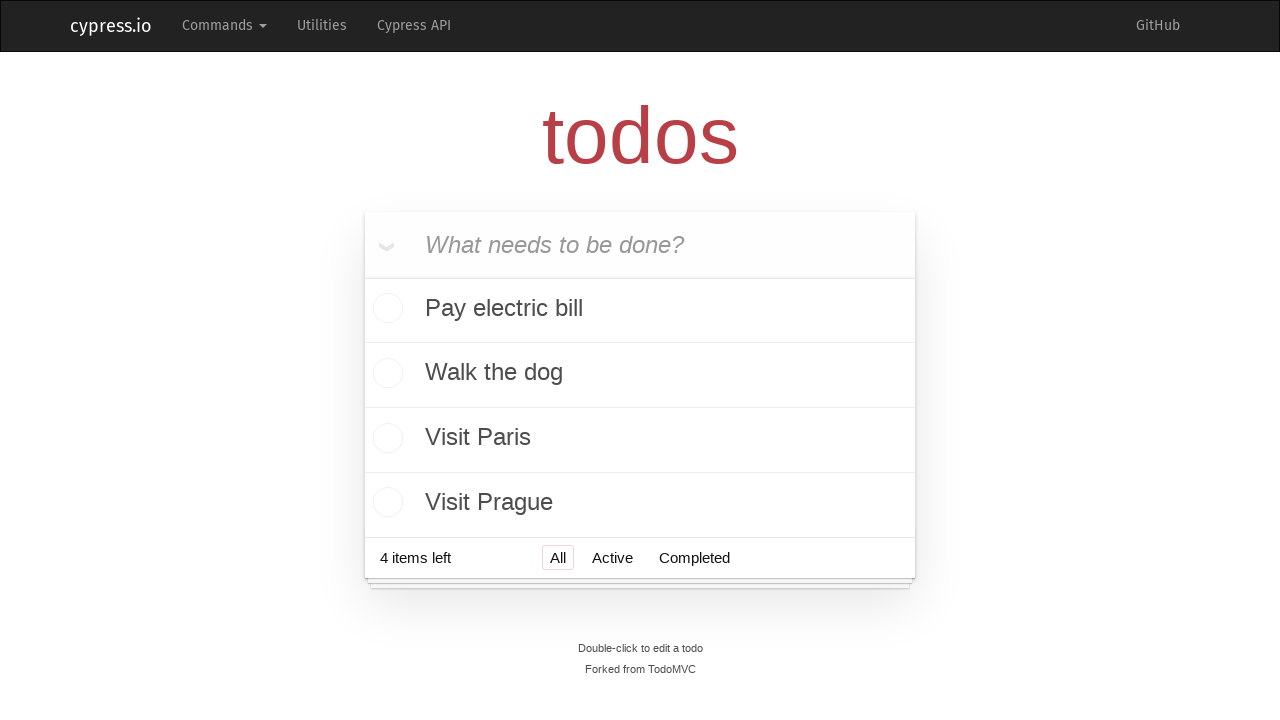

Filled todo input field with 'Visit London' on .new-todo
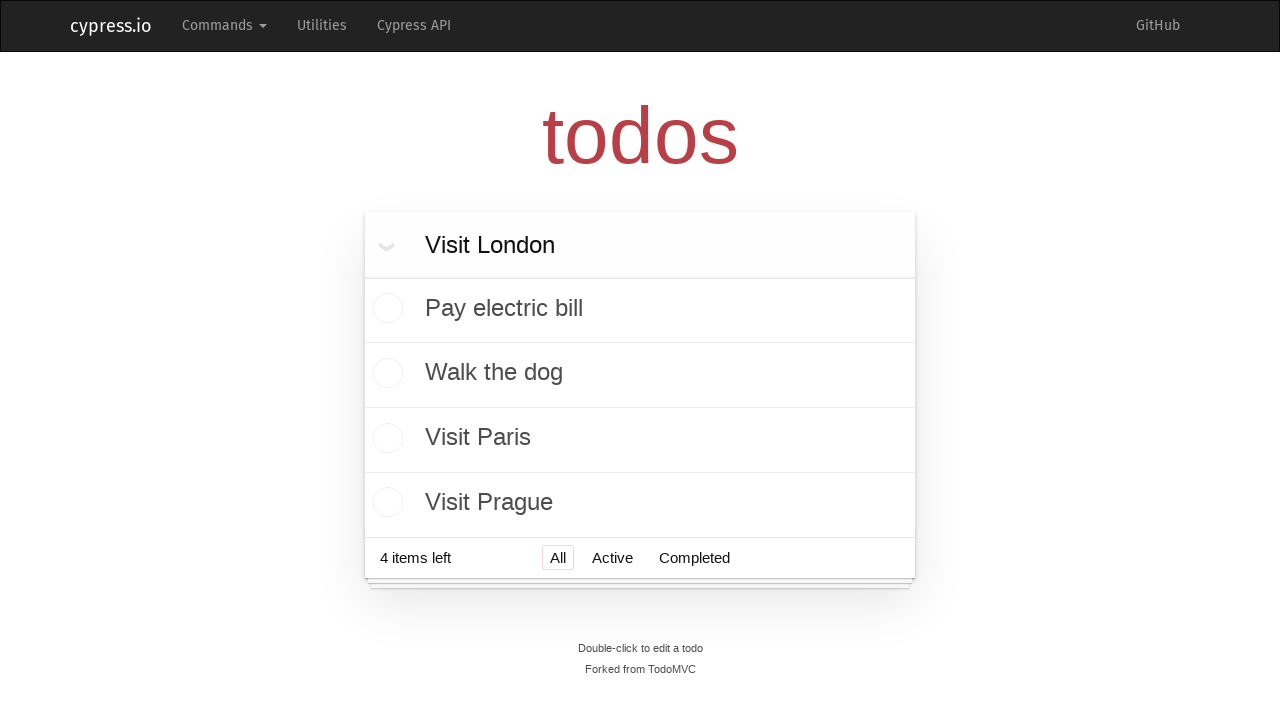

Pressed Enter to add 'Visit London' to the todo list on .new-todo
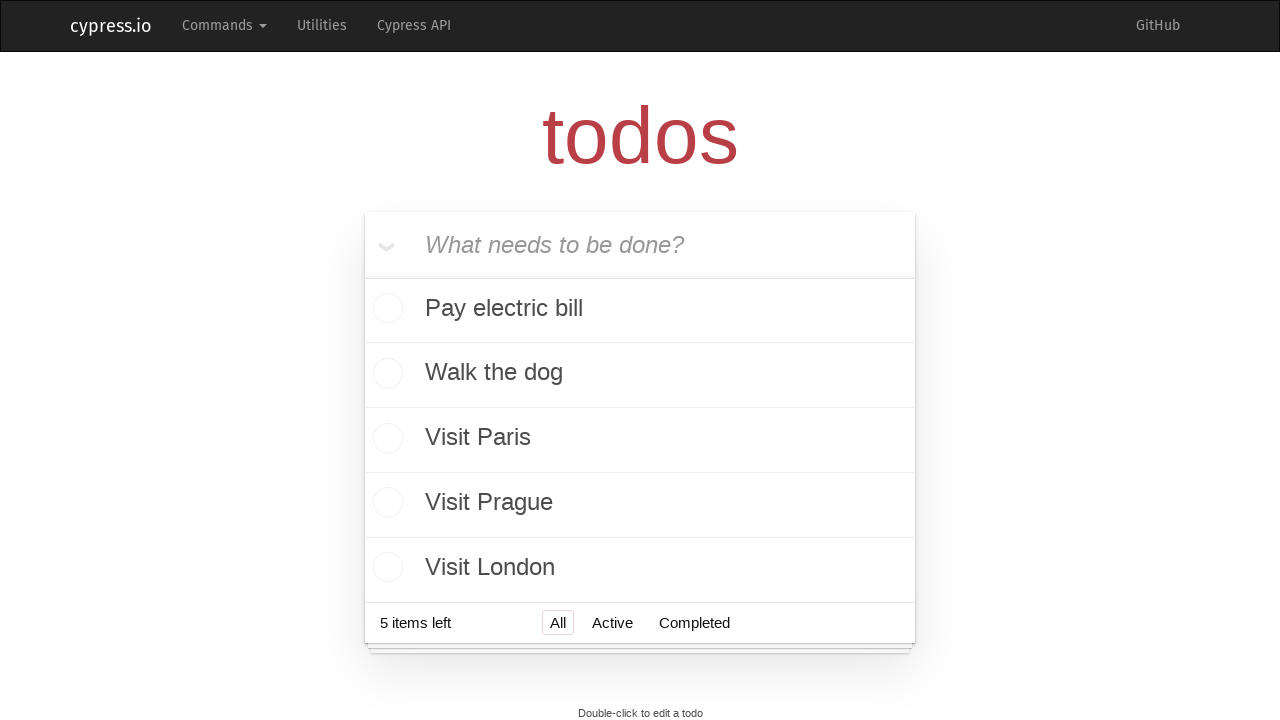

Filled todo input field with 'Visit New York' on .new-todo
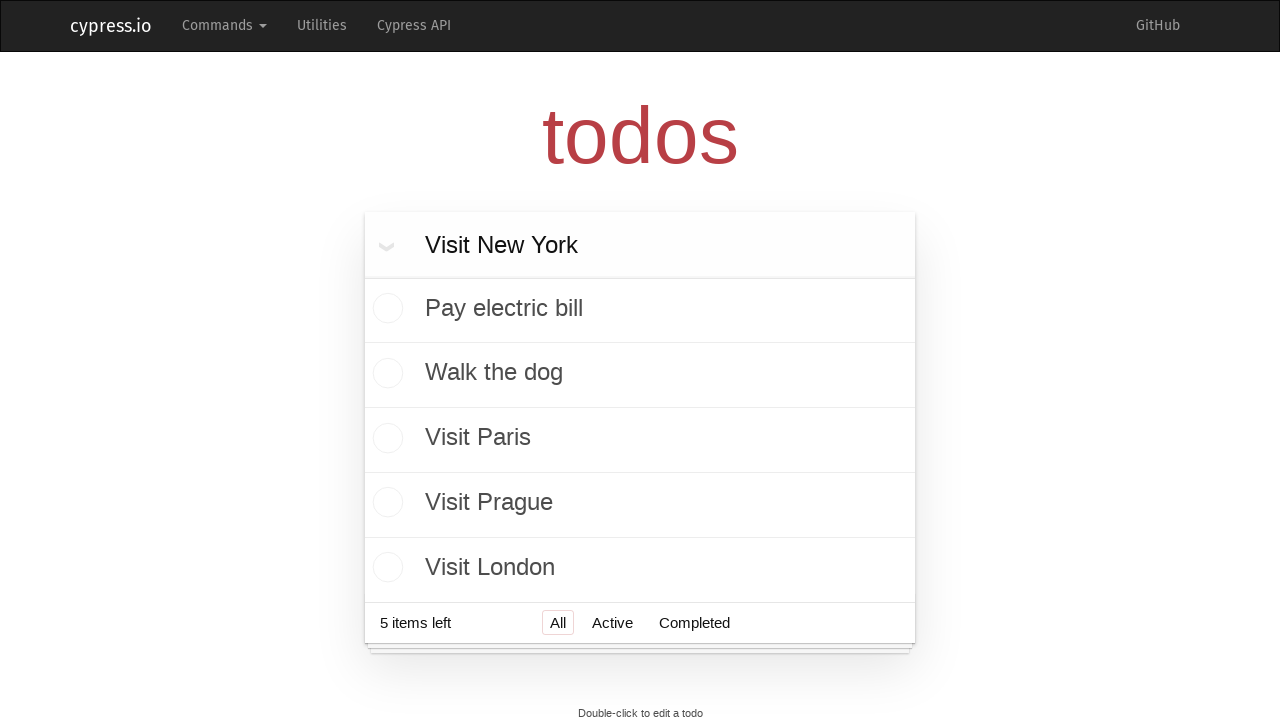

Pressed Enter to add 'Visit New York' to the todo list on .new-todo
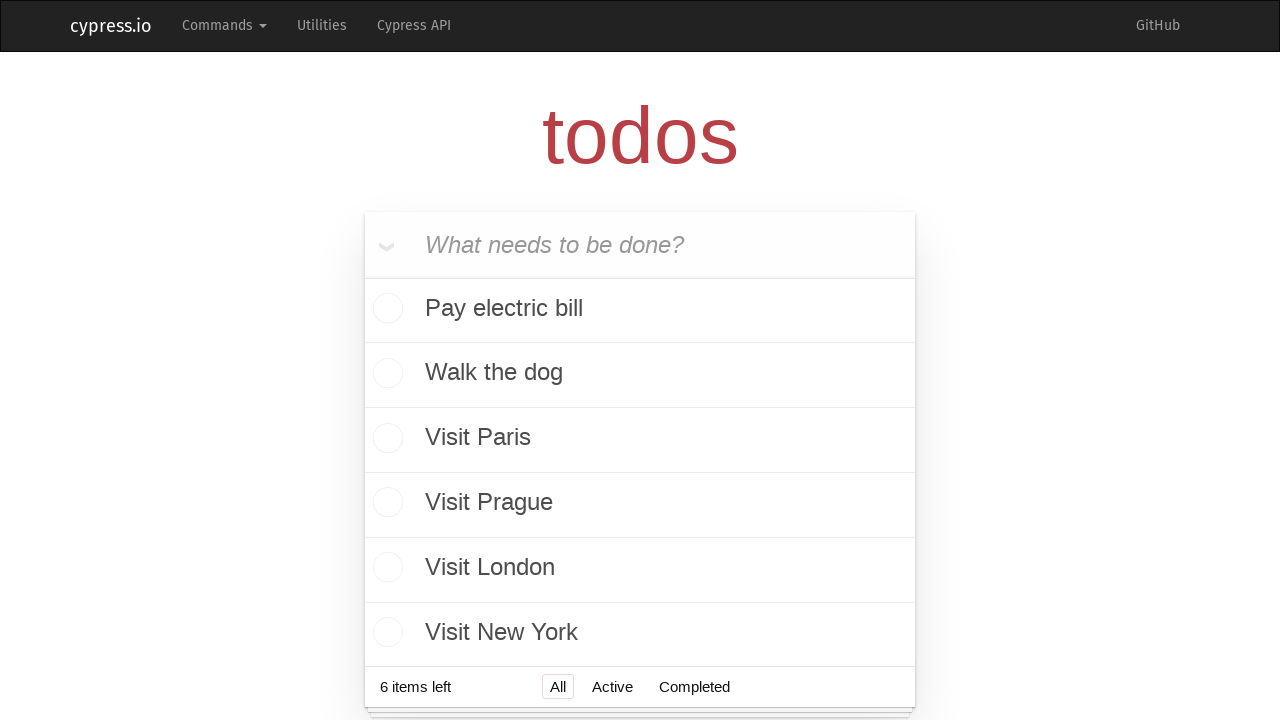

Filled todo input field with 'Visit Belgrade' on .new-todo
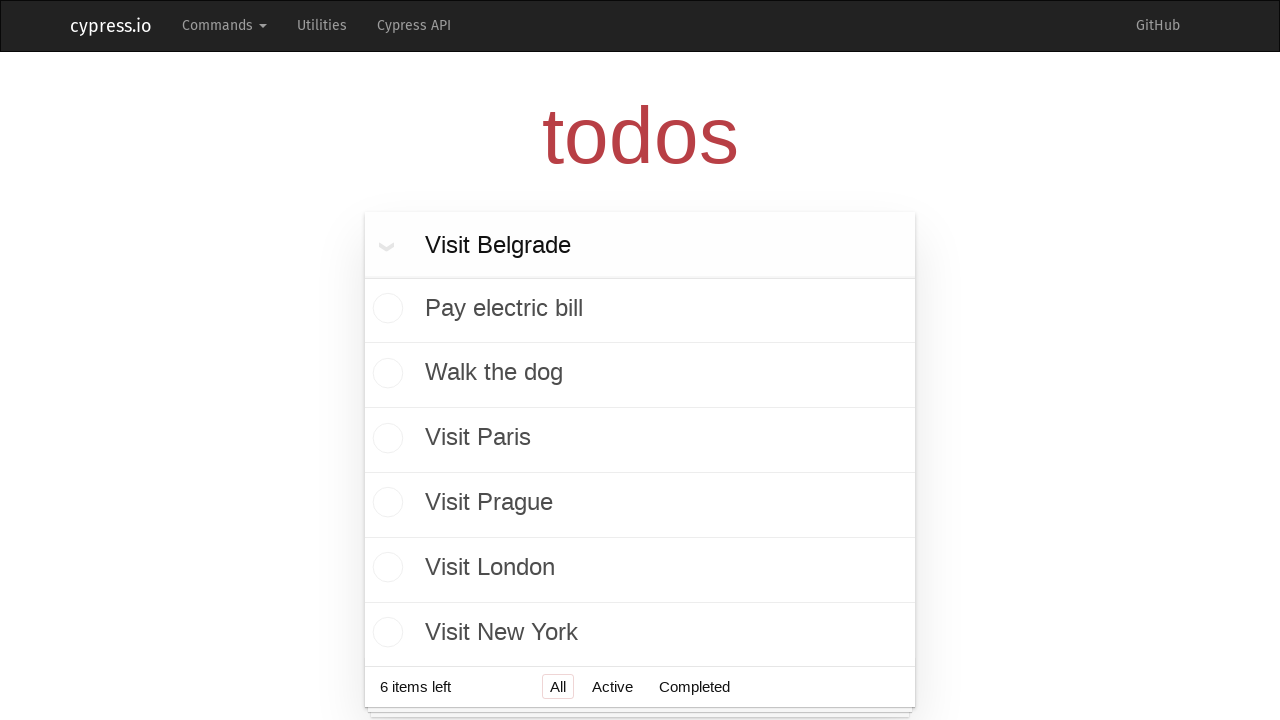

Pressed Enter to add 'Visit Belgrade' to the todo list on .new-todo
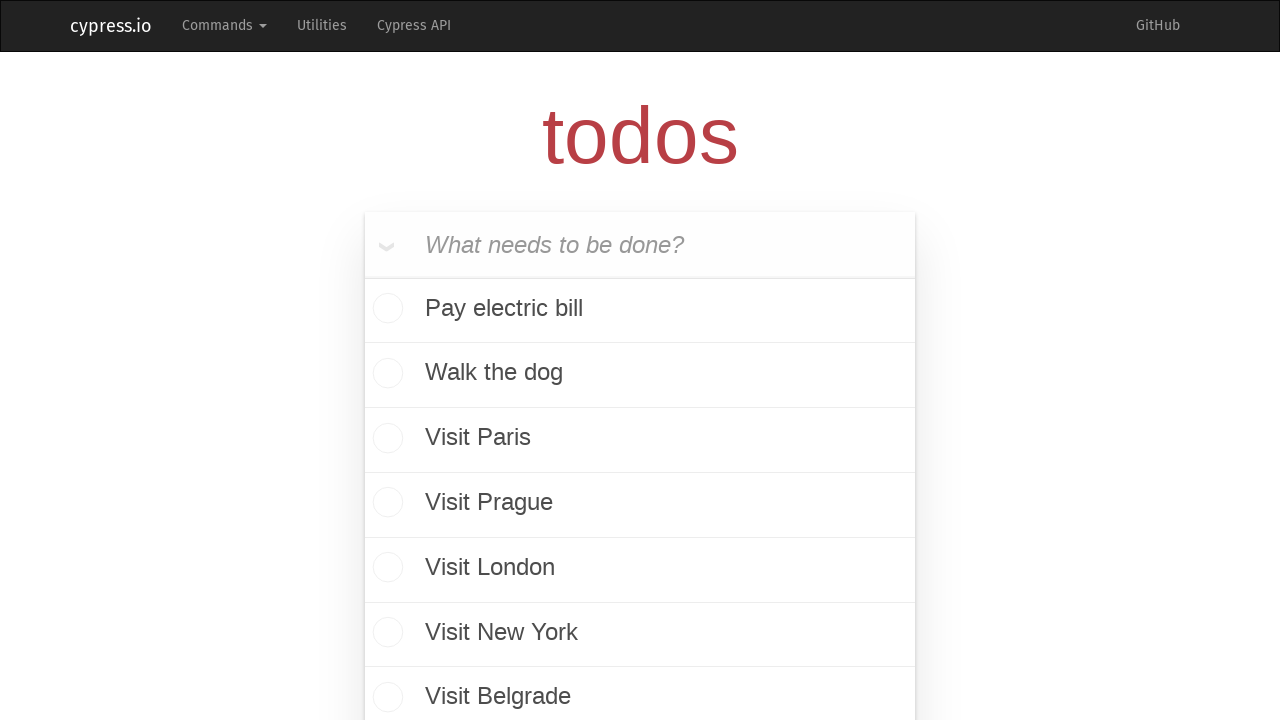

Located all todo checkboxes
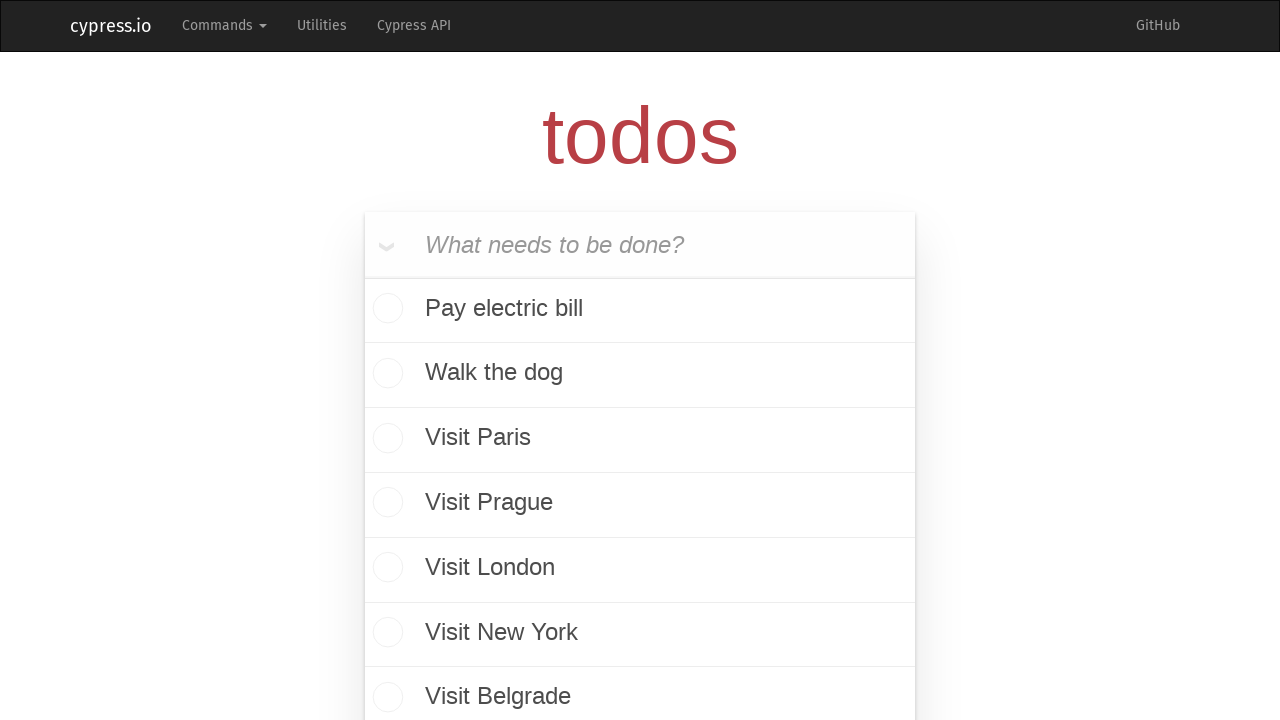

Found 7 todo items to mark as completed
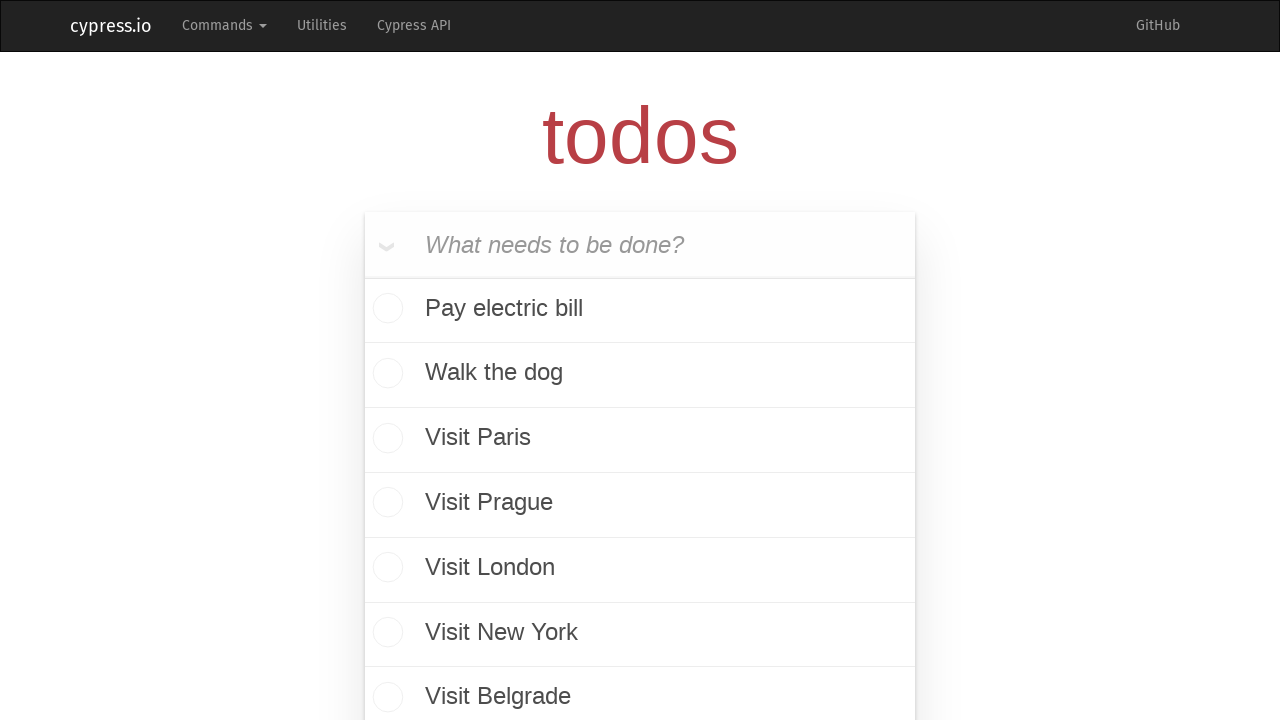

Marked todo item 1 of 7 as completed at (385, 310) on .todo-list input[type='checkbox'] >> nth=0
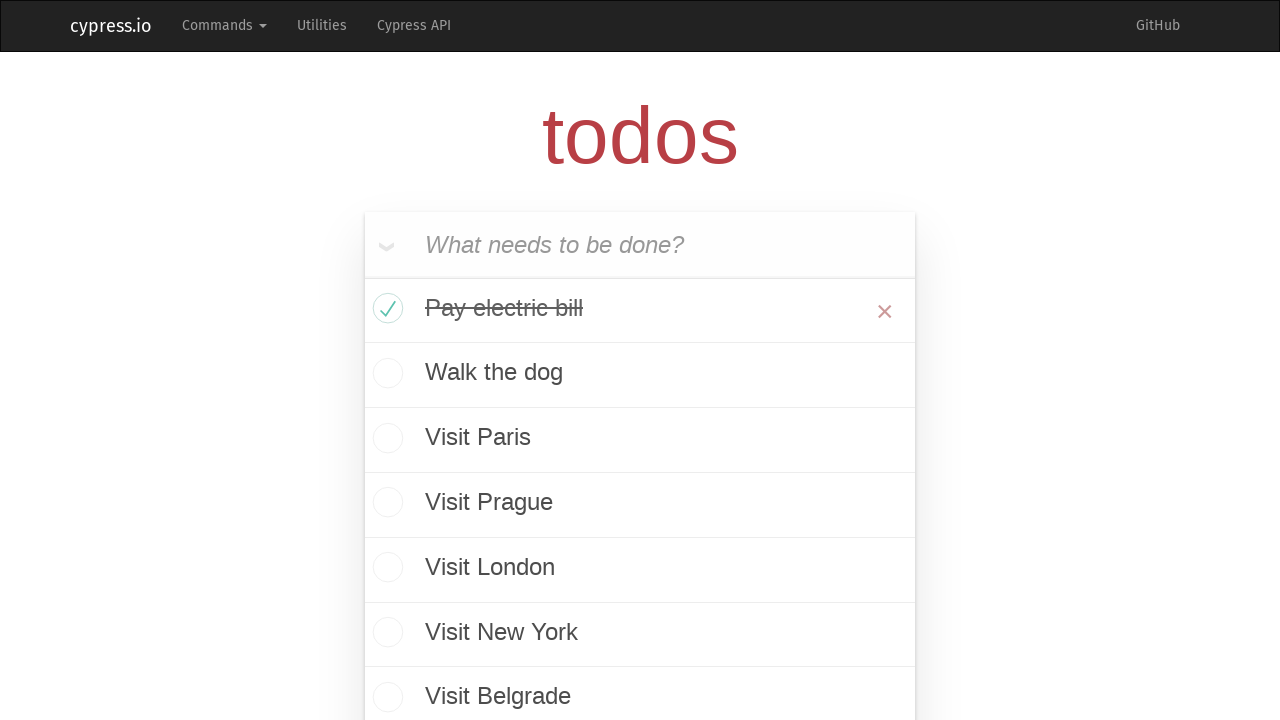

Marked todo item 2 of 7 as completed at (385, 375) on .todo-list input[type='checkbox'] >> nth=1
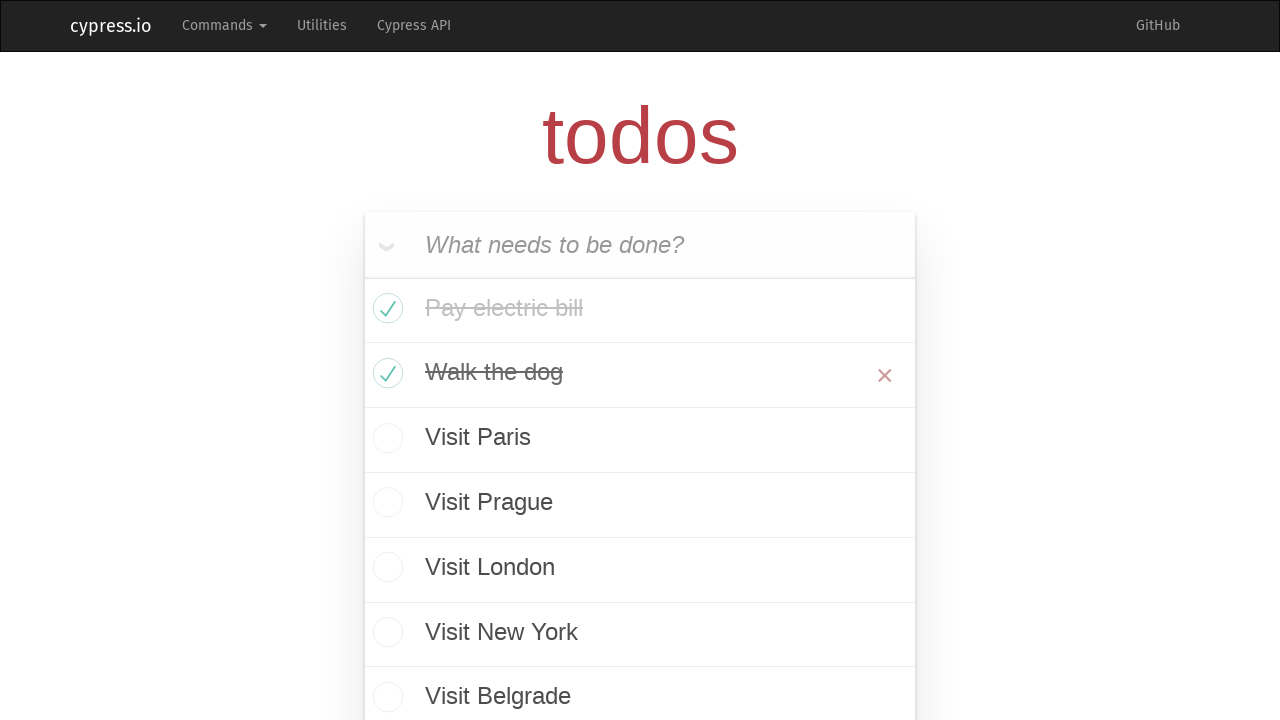

Marked todo item 3 of 7 as completed at (385, 440) on .todo-list input[type='checkbox'] >> nth=2
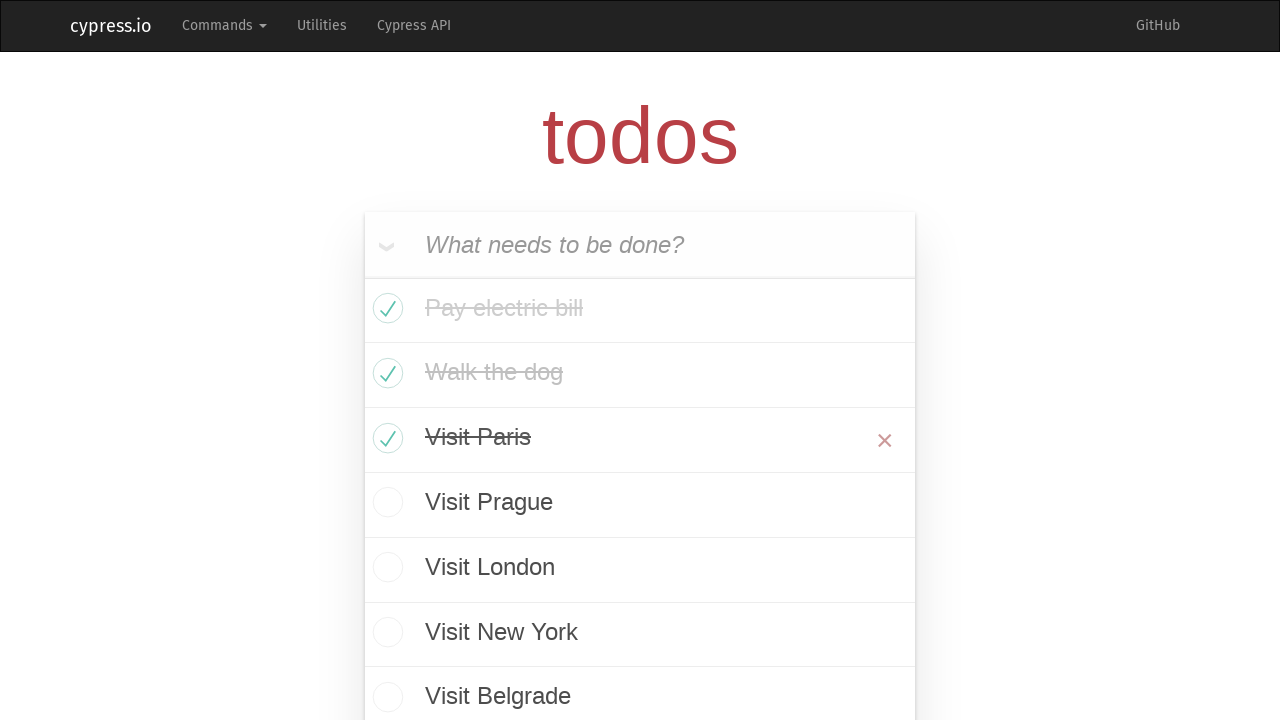

Marked todo item 4 of 7 as completed at (385, 505) on .todo-list input[type='checkbox'] >> nth=3
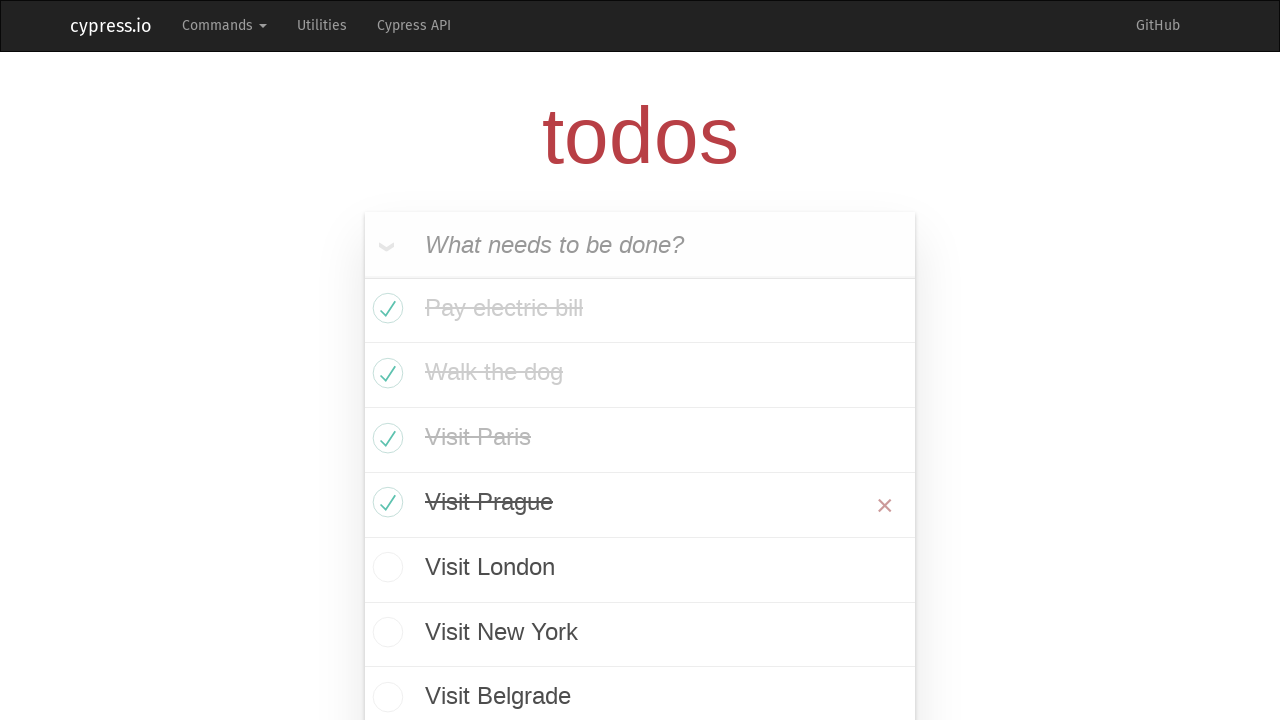

Marked todo item 5 of 7 as completed at (385, 570) on .todo-list input[type='checkbox'] >> nth=4
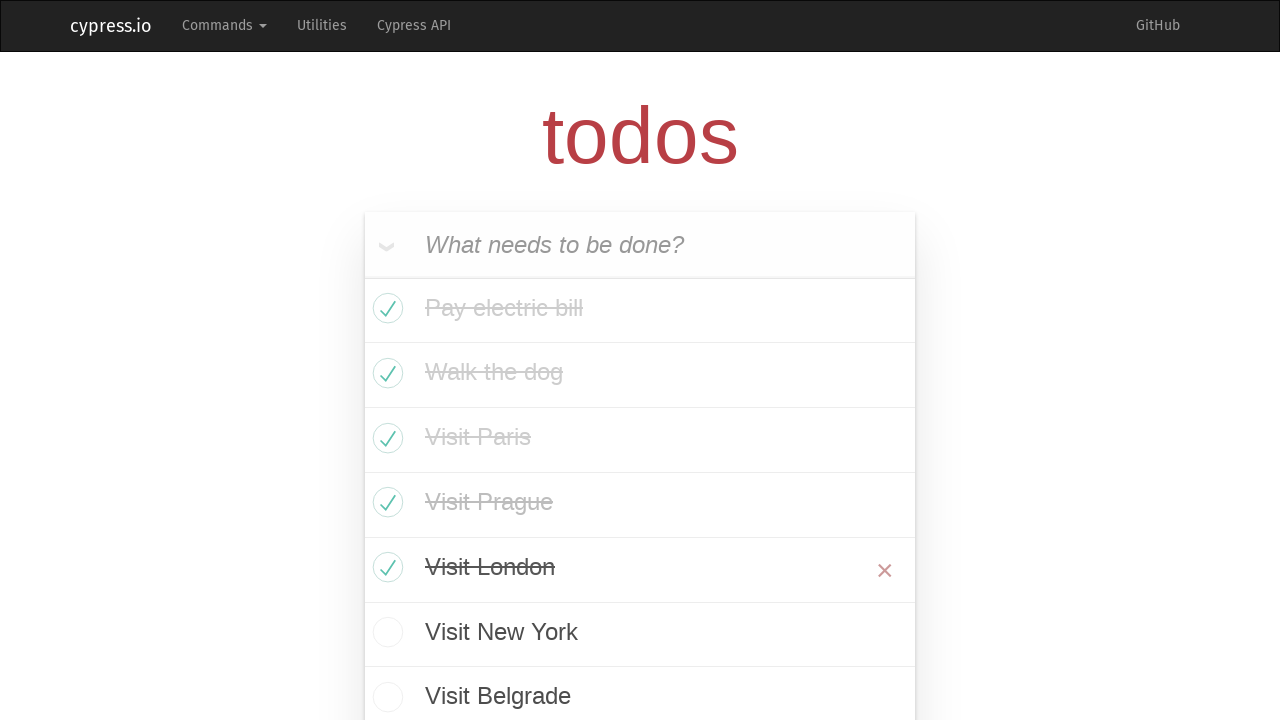

Marked todo item 6 of 7 as completed at (385, 634) on .todo-list input[type='checkbox'] >> nth=5
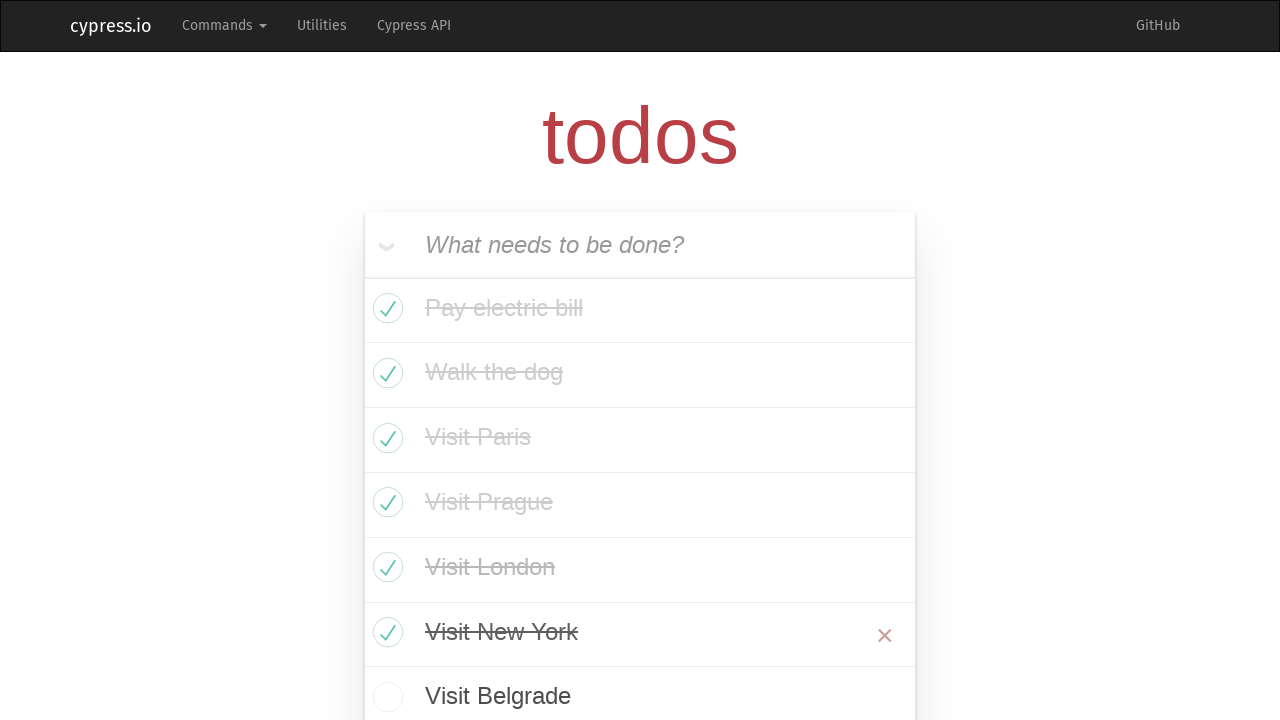

Marked todo item 7 of 7 as completed at (385, 697) on .todo-list input[type='checkbox'] >> nth=6
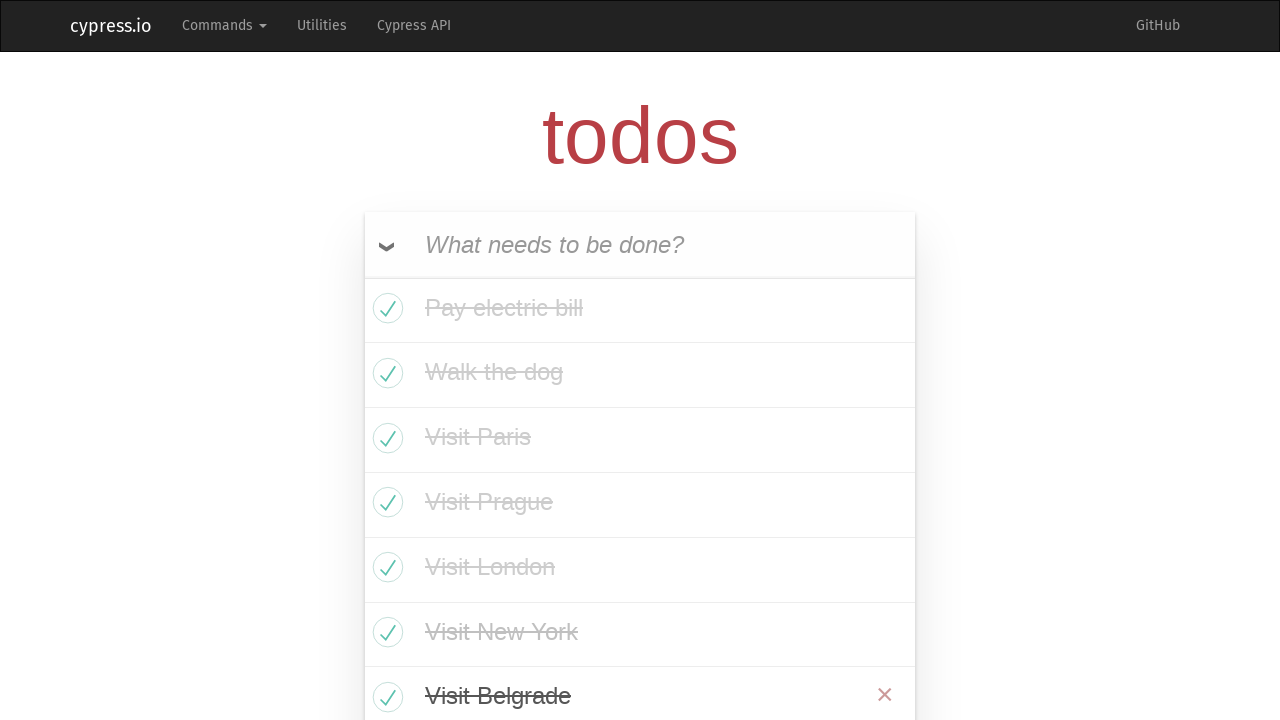

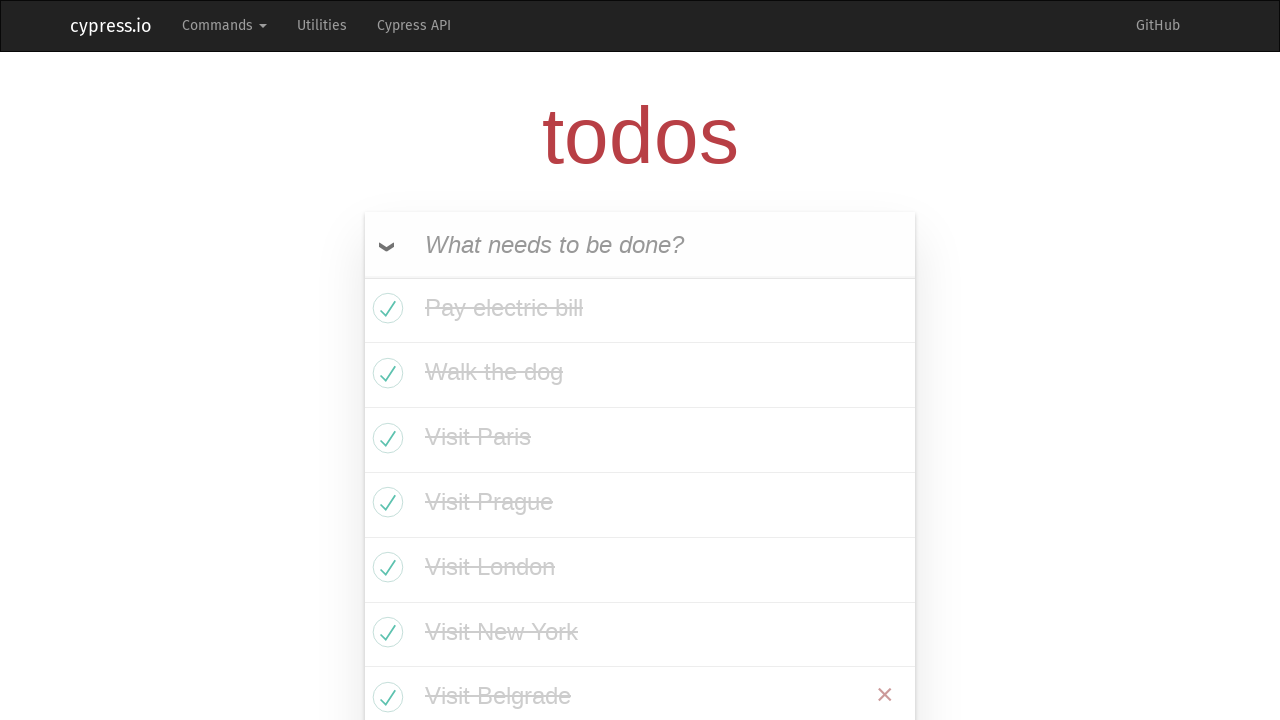